Tests right-click (context click) functionality by performing a context click on a button labeled "Double-Click" on a test blog page.

Starting URL: https://only-testing-blog.blogspot.com/2014/09/selectable.html

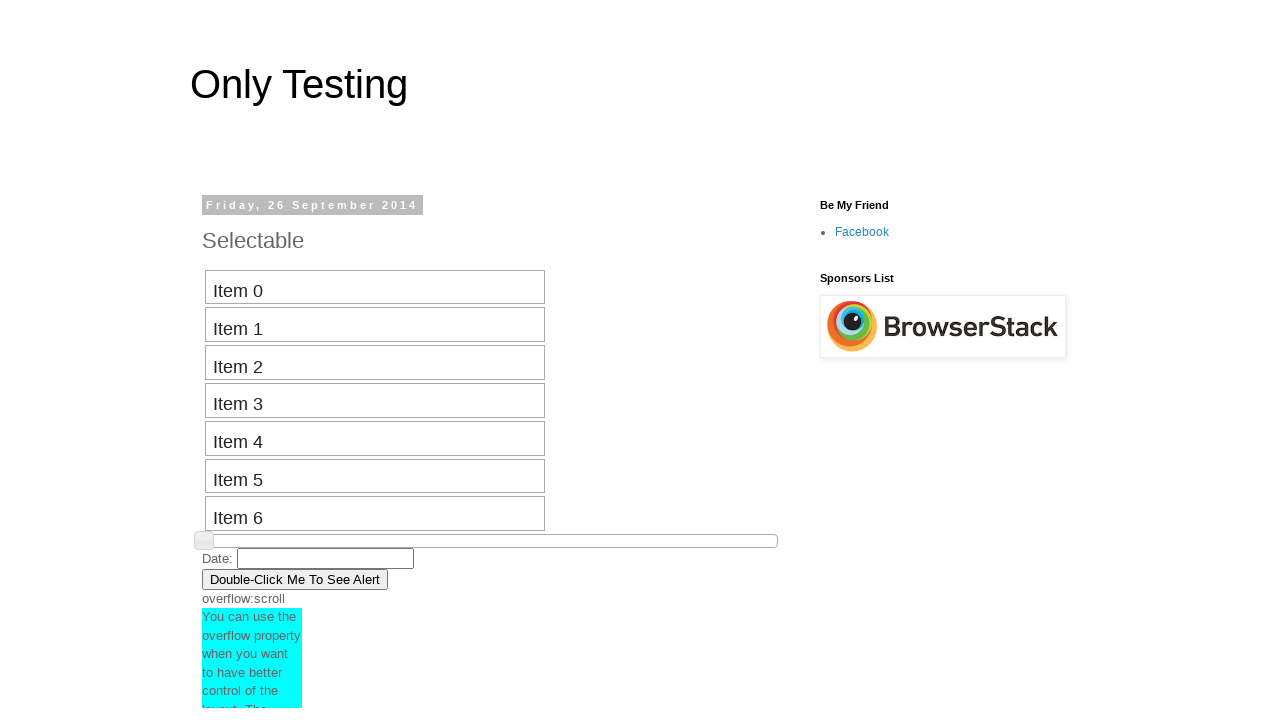

Waited for page to load (domcontentloaded state)
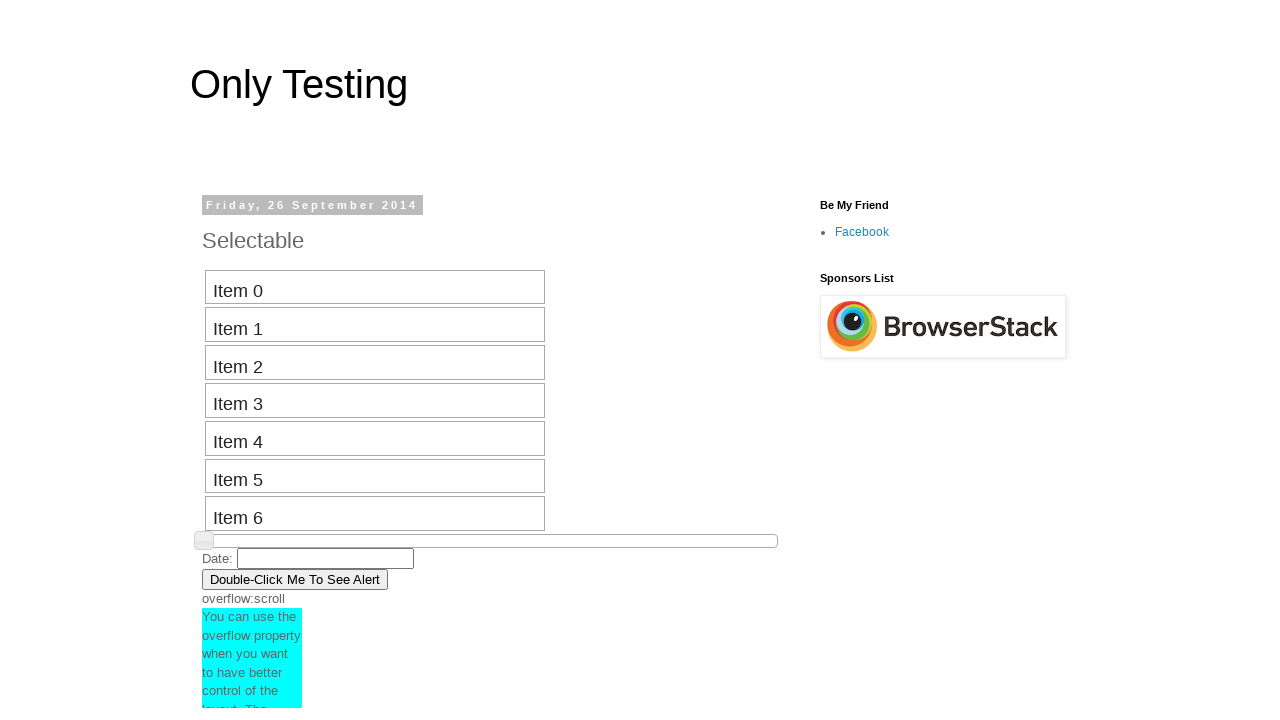

Located the Double-Click button element
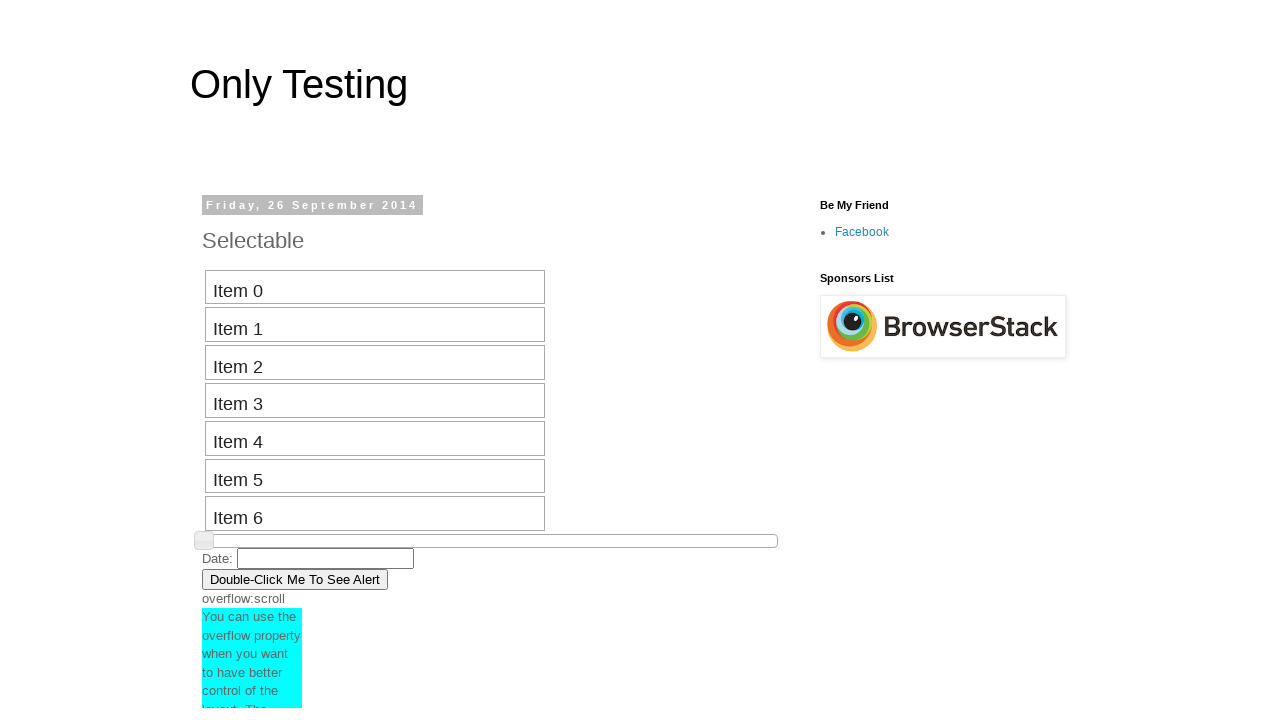

Performed right-click (context click) on the Double-Click button at (295, 579) on xpath=//button[contains(text(),'Double-Click')]
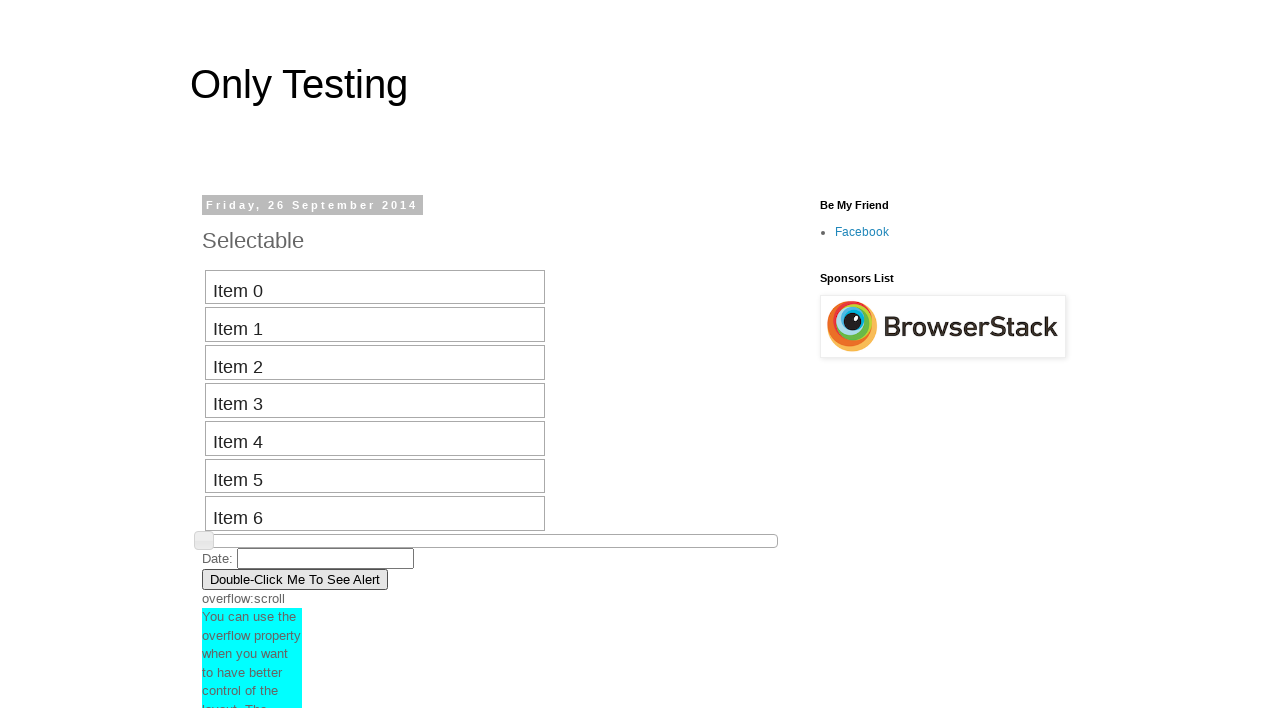

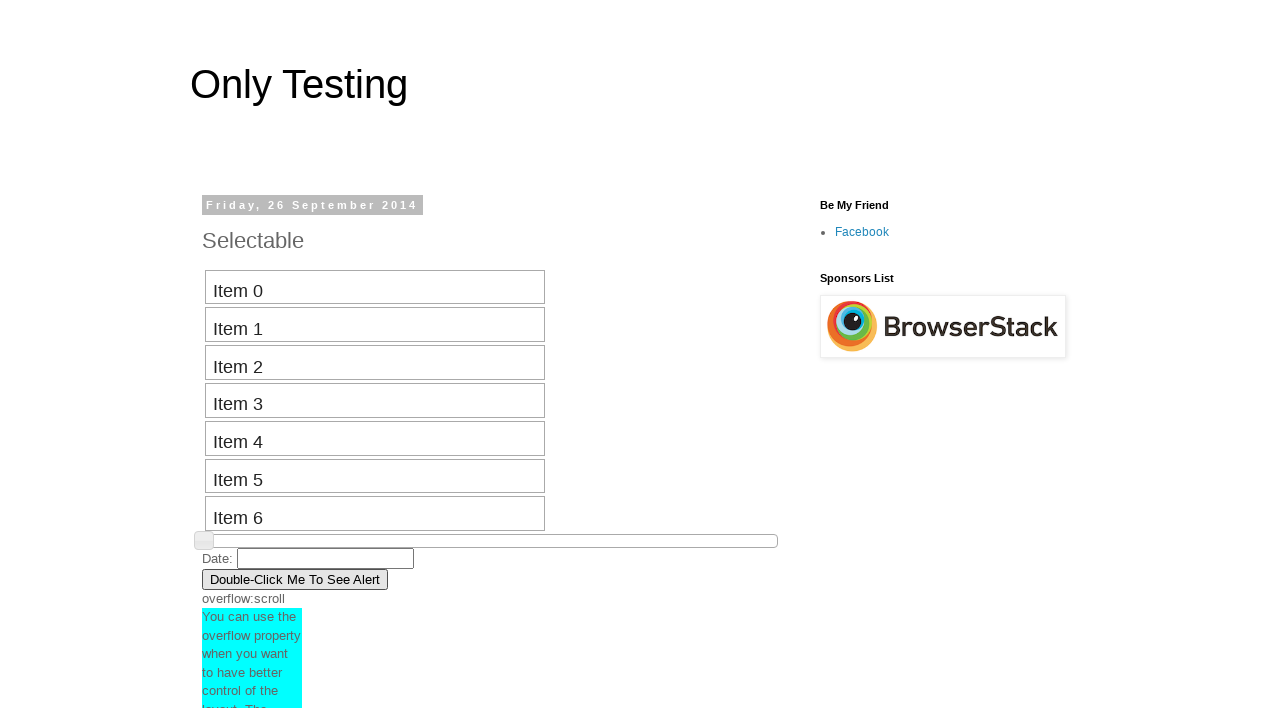